Tests browser window manipulation by maximizing the window, then getting window size and position, and finally setting custom window dimensions and position.

Starting URL: https://skpatro.github.io/demo/links/

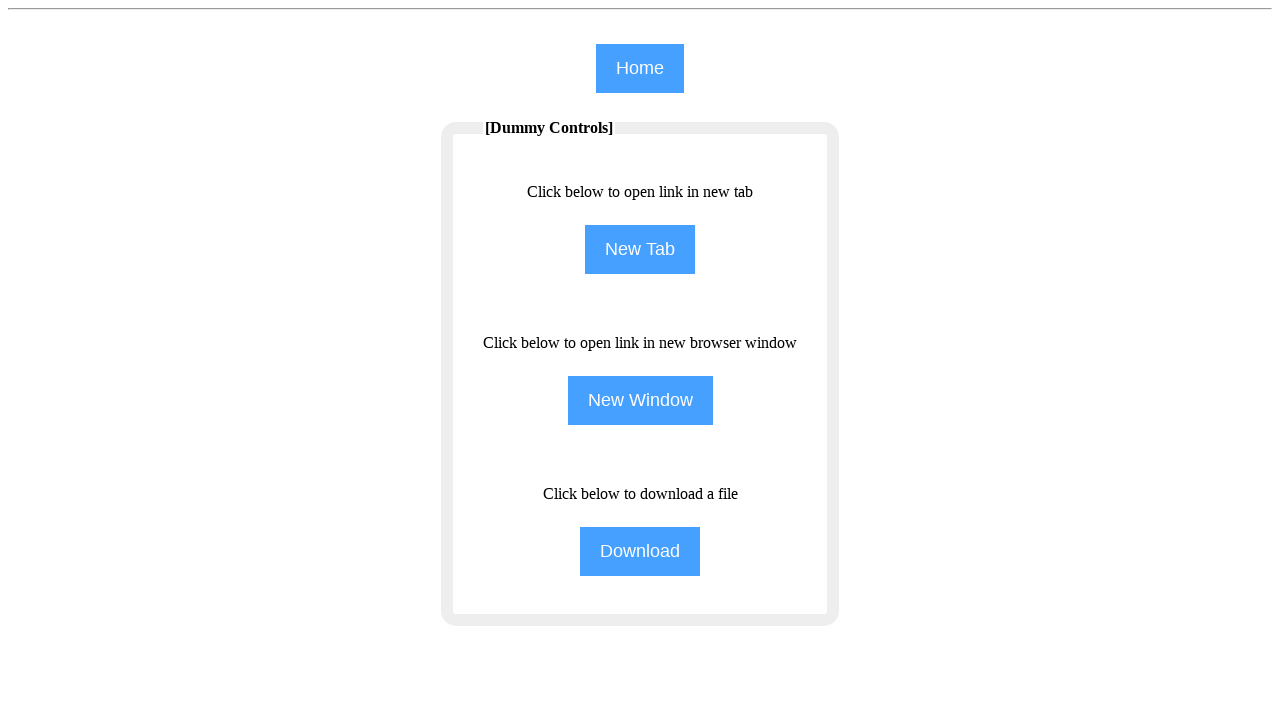

Navigated to starting URL
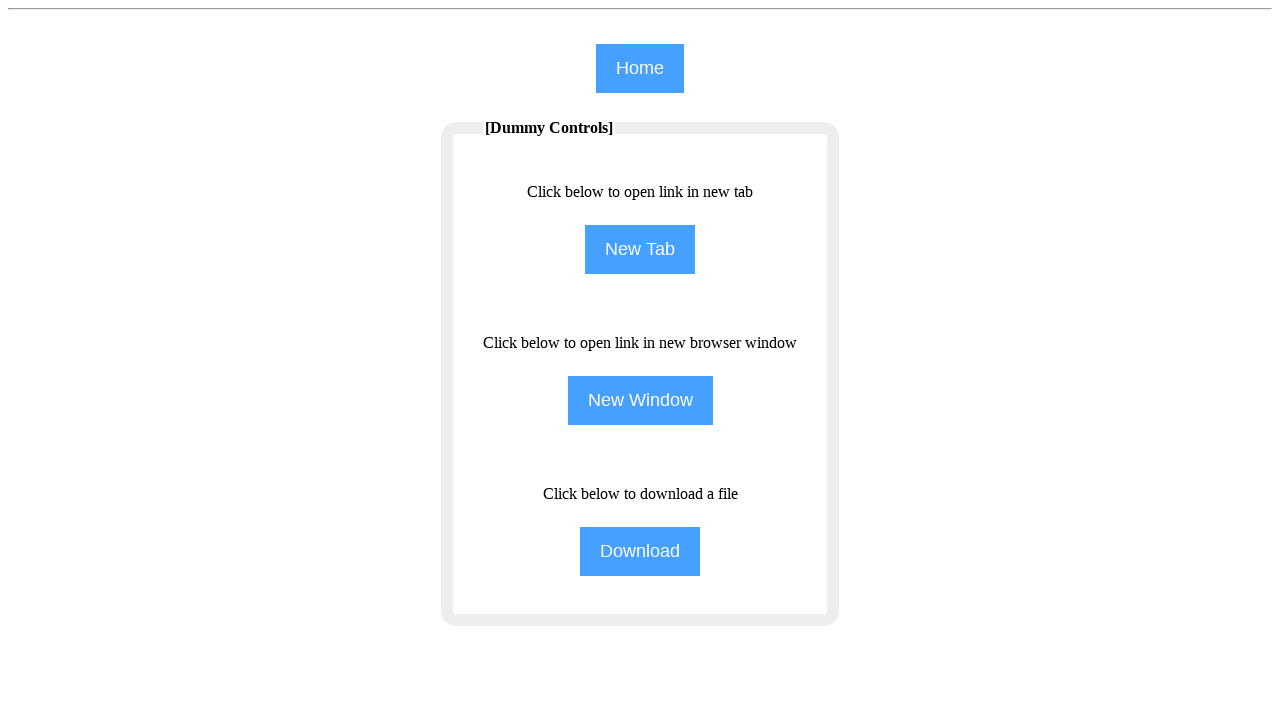

Set viewport to maximum size (1920x1080)
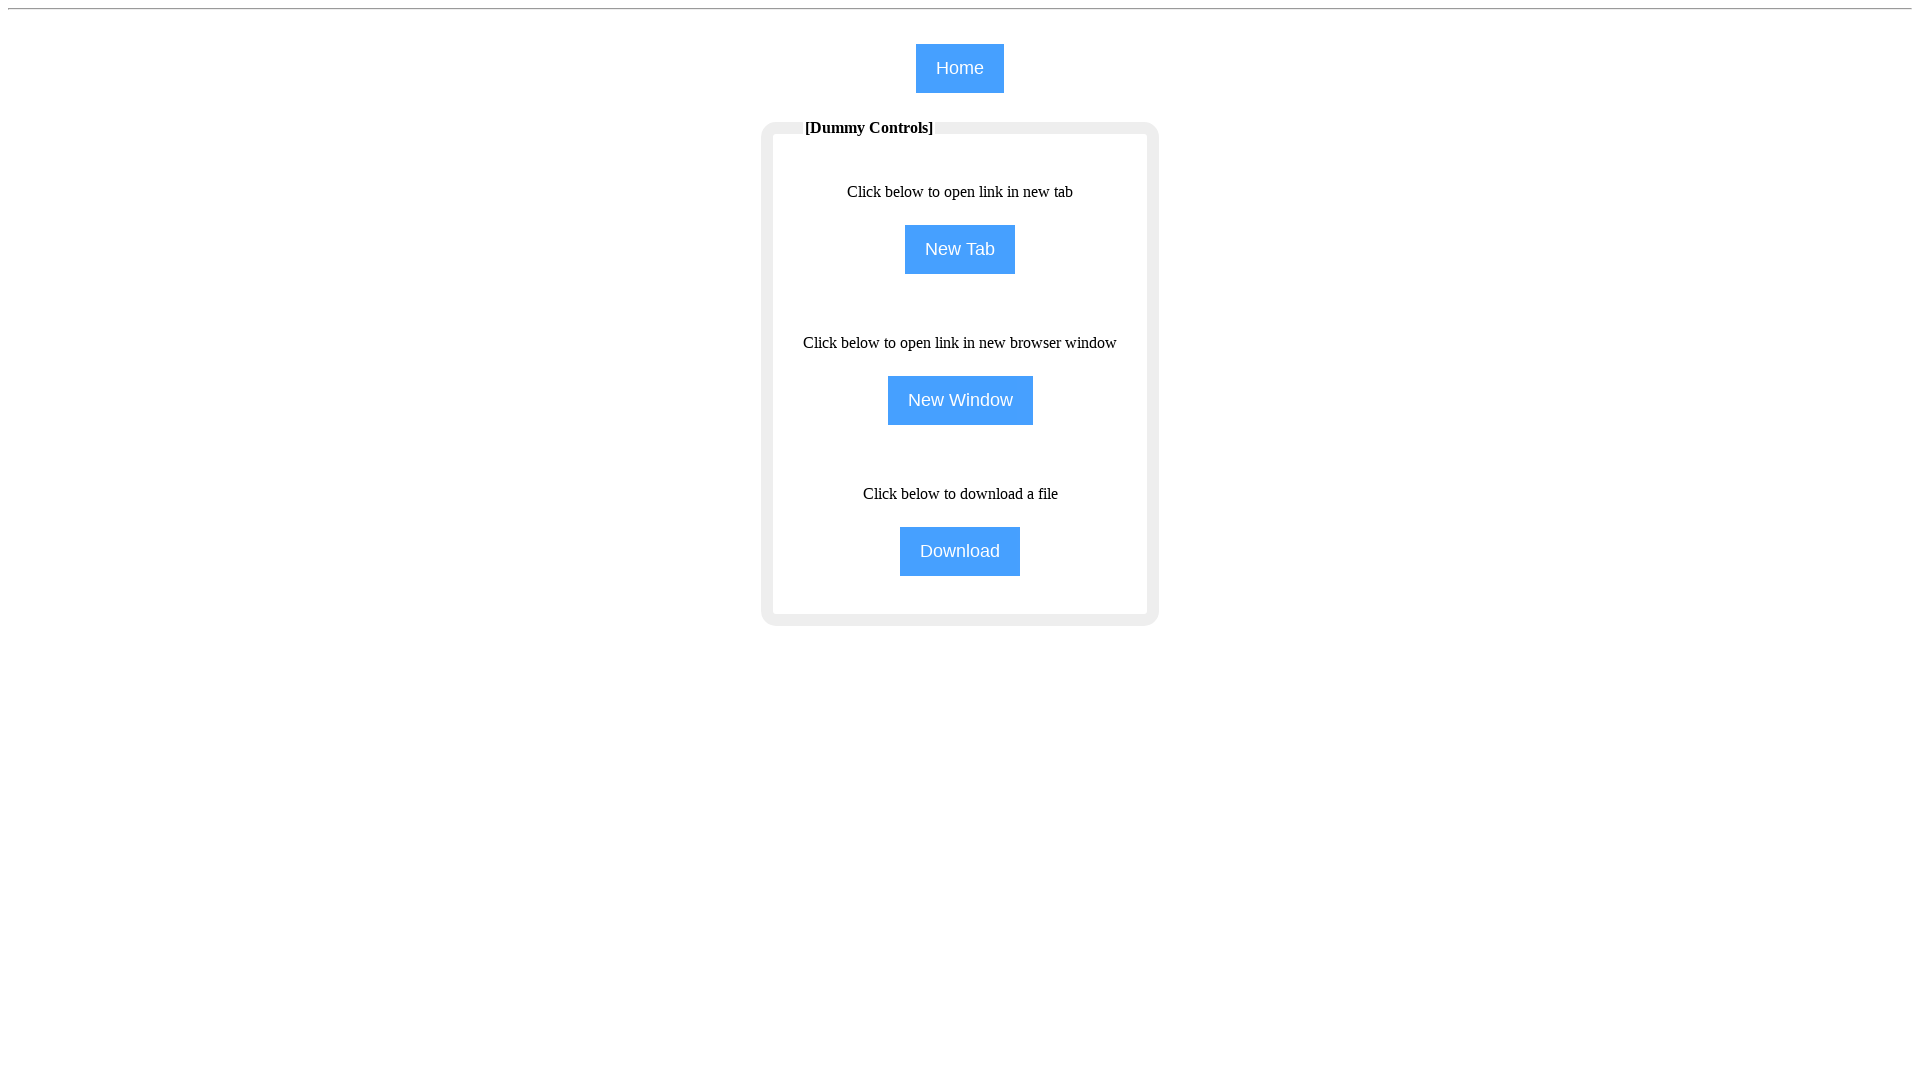

Waited 2000ms for page to fully load
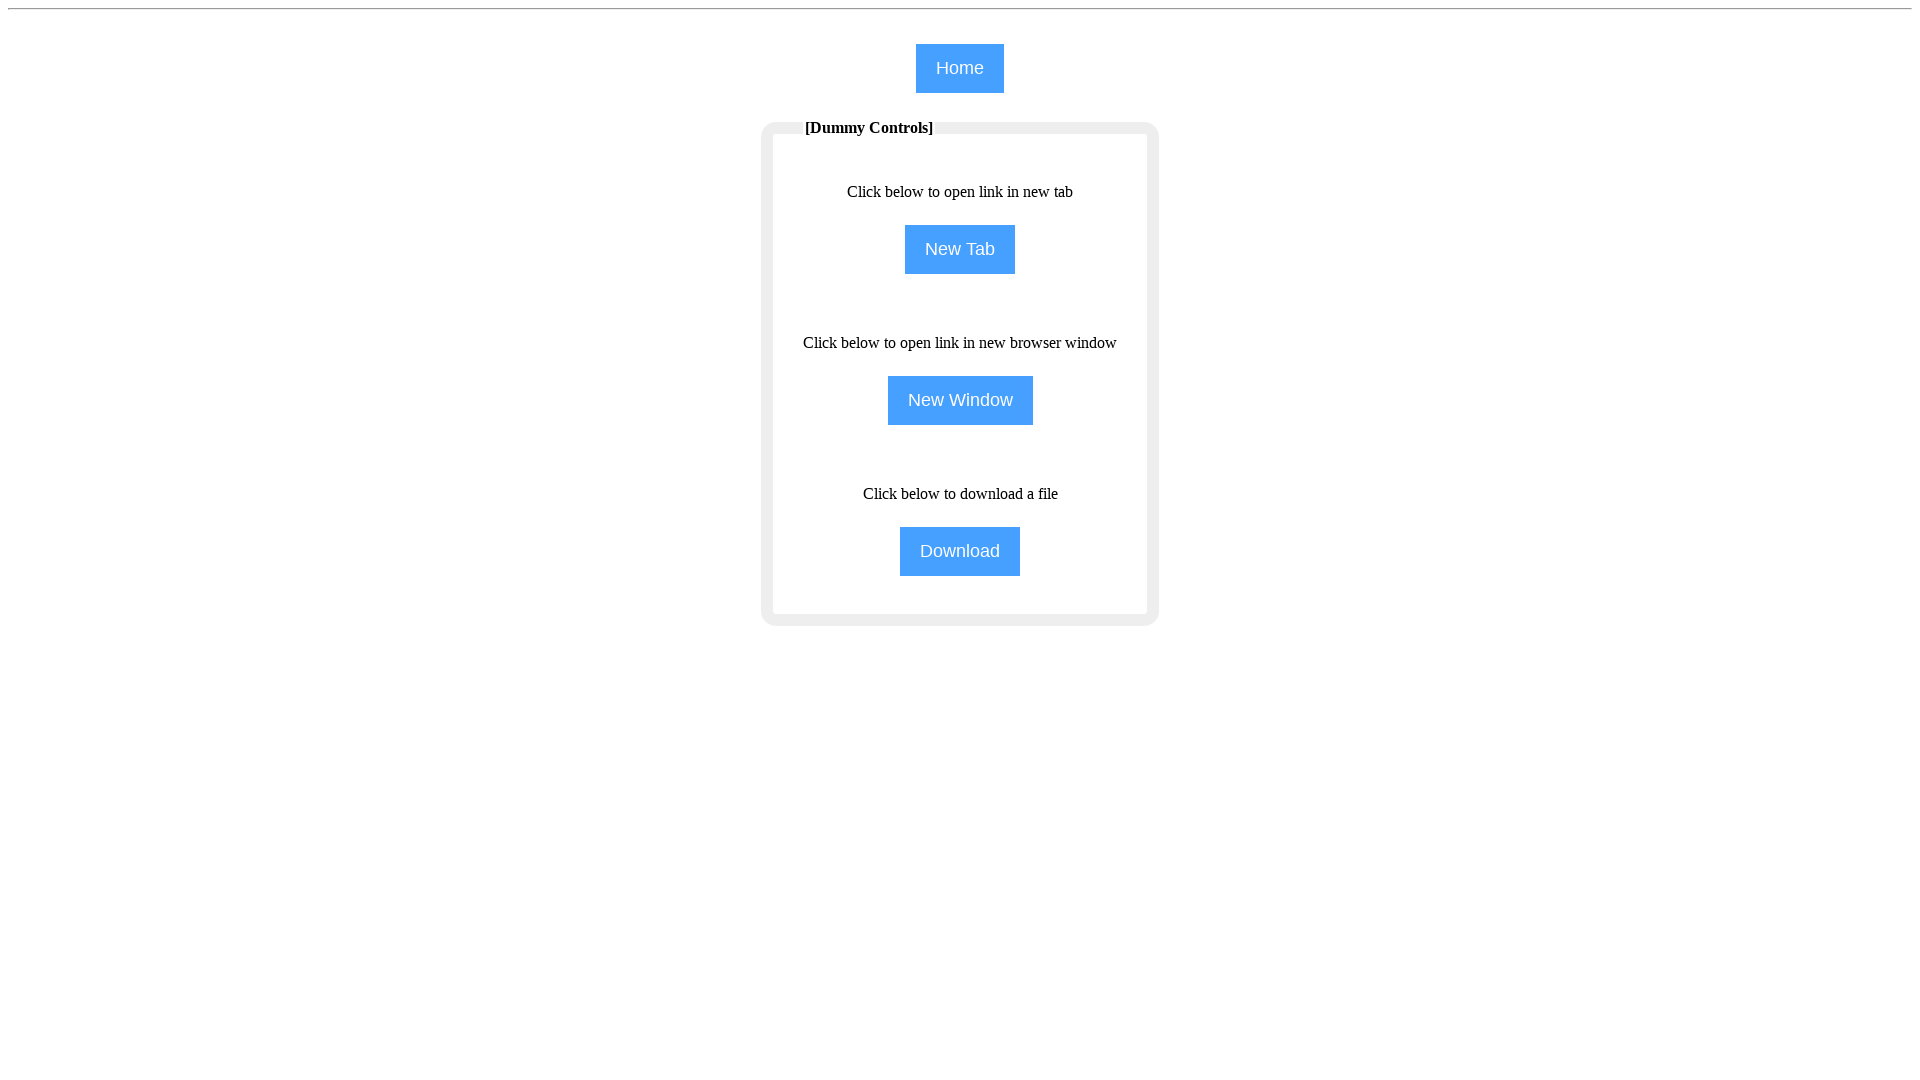

Retrieved current viewport size: {'width': 1920, 'height': 1080}
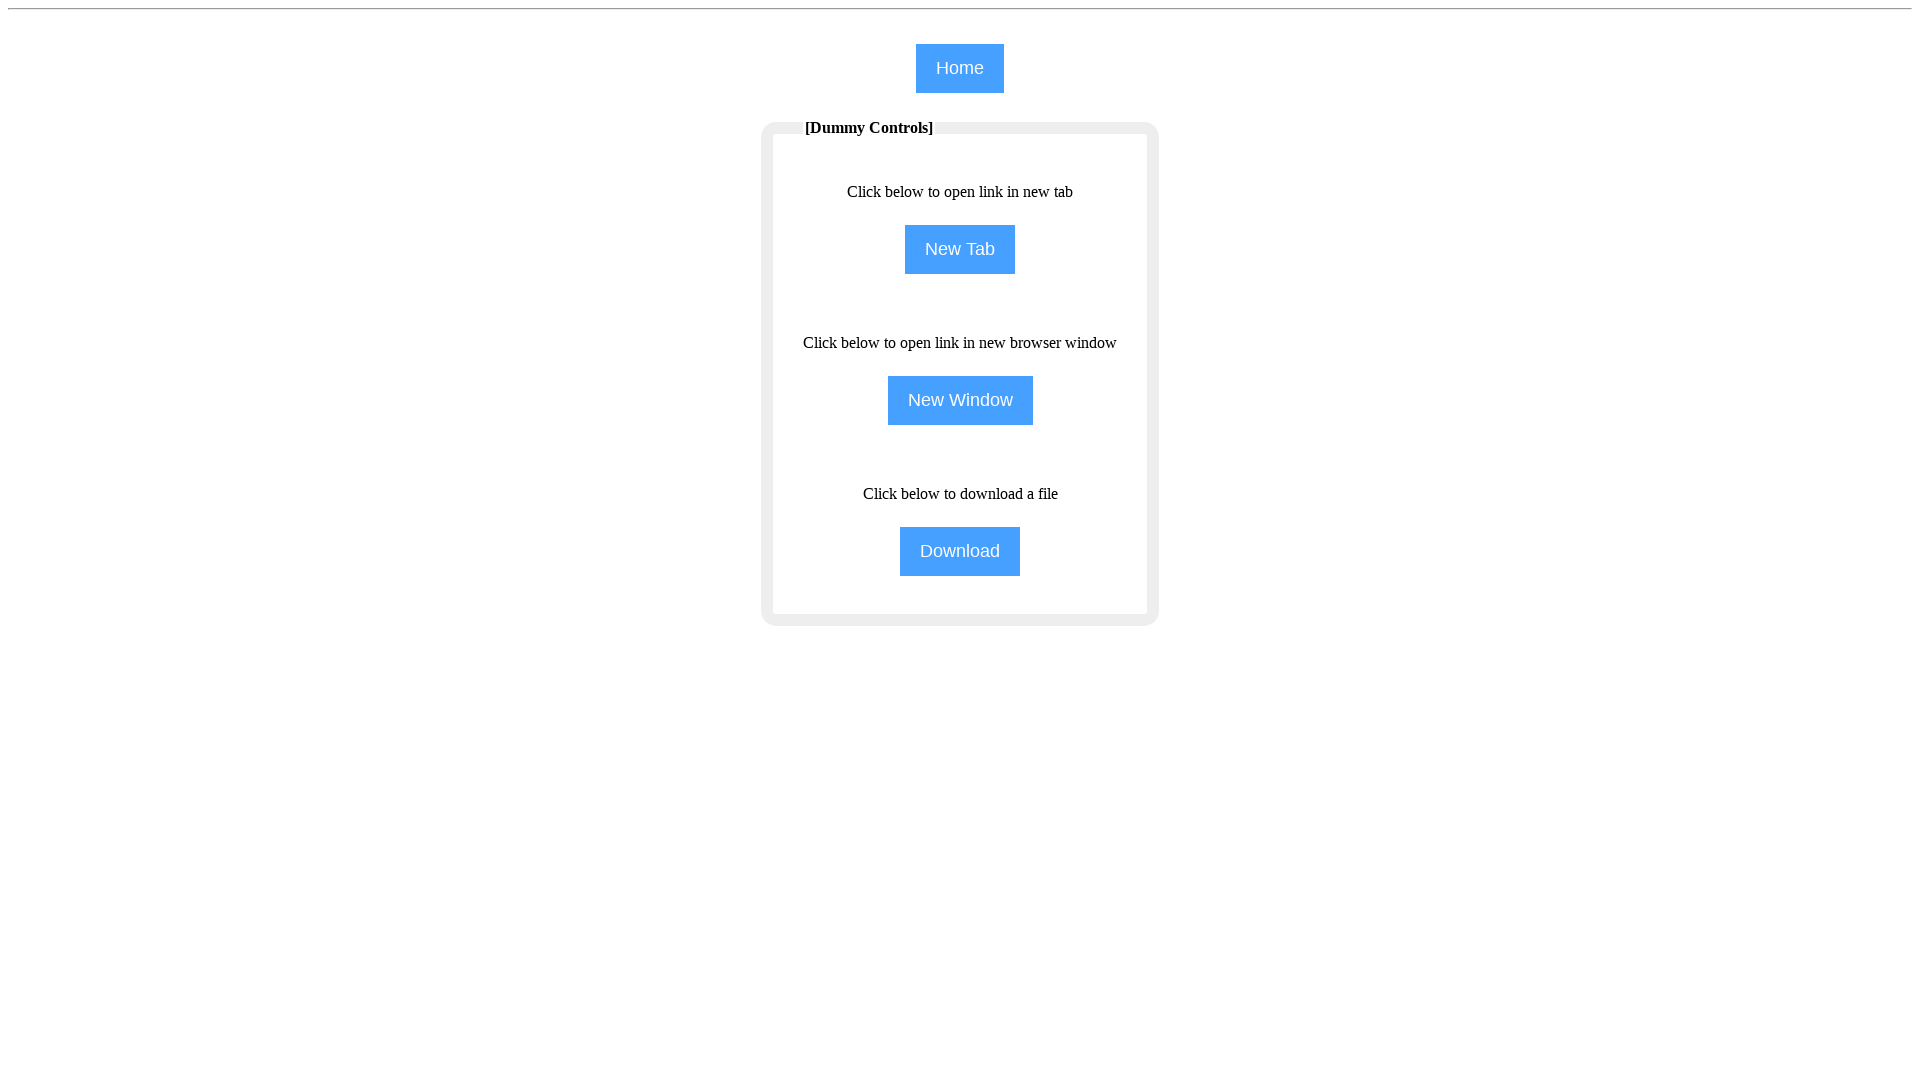

Set viewport to custom size (300x600)
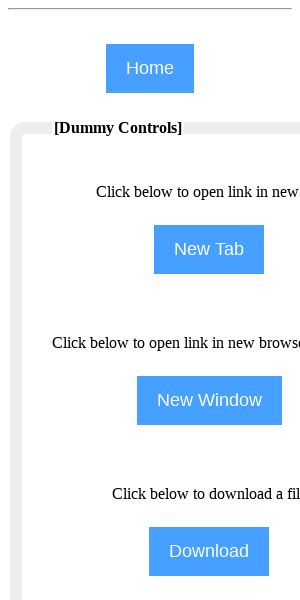

Waited 1000ms after viewport resize to complete
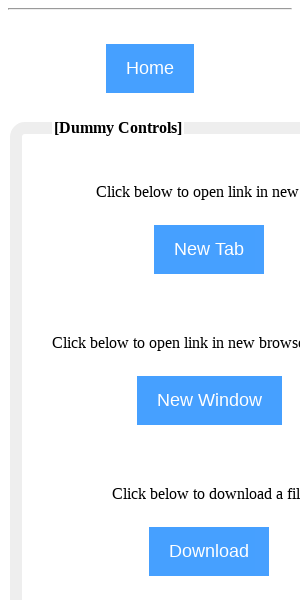

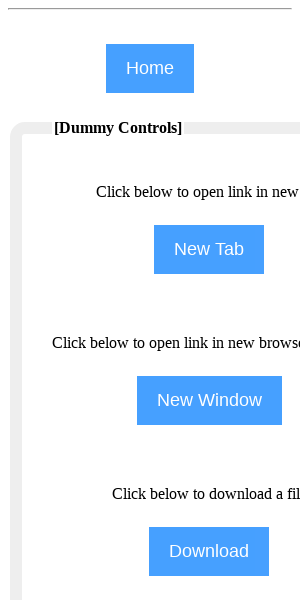